Tests the forgot password form by clicking the link, entering an email, and submitting the form to retrieve password

Starting URL: https://the-internet.herokuapp.com/

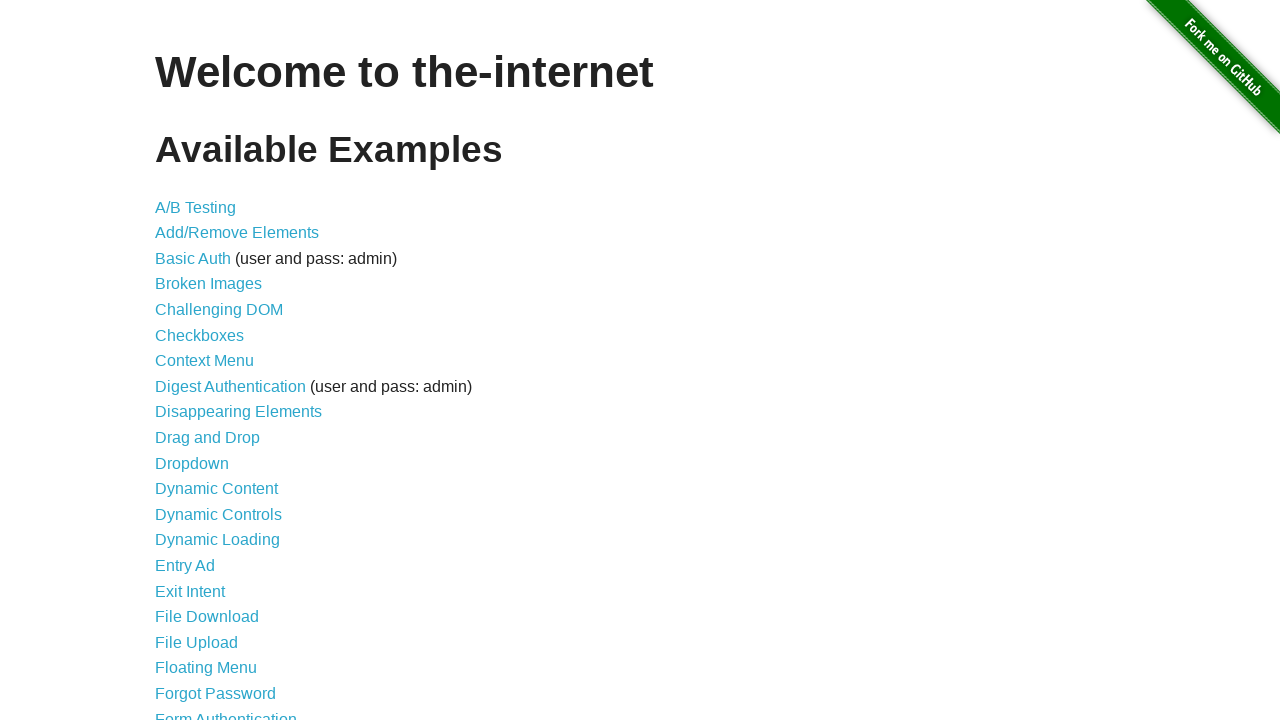

Clicked on Forgot Password link at (216, 693) on text=Forgot Password
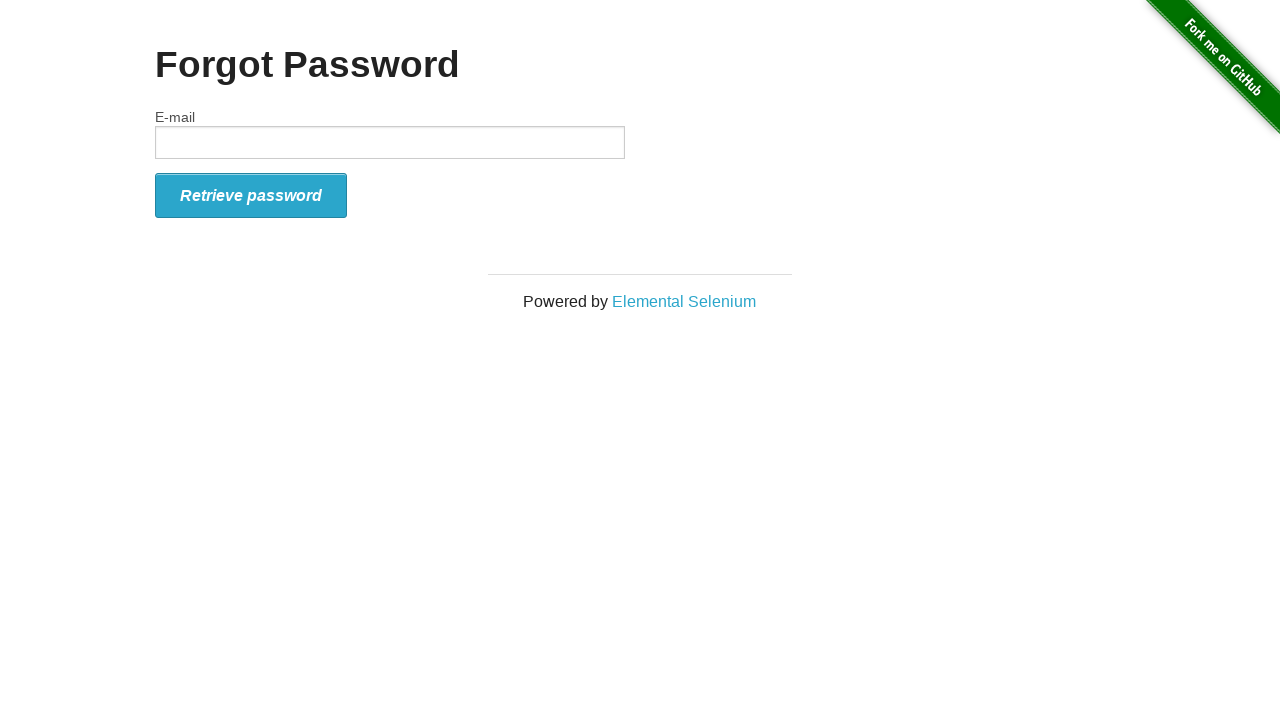

Filled email field with 'testuser2024@example.com' on #email
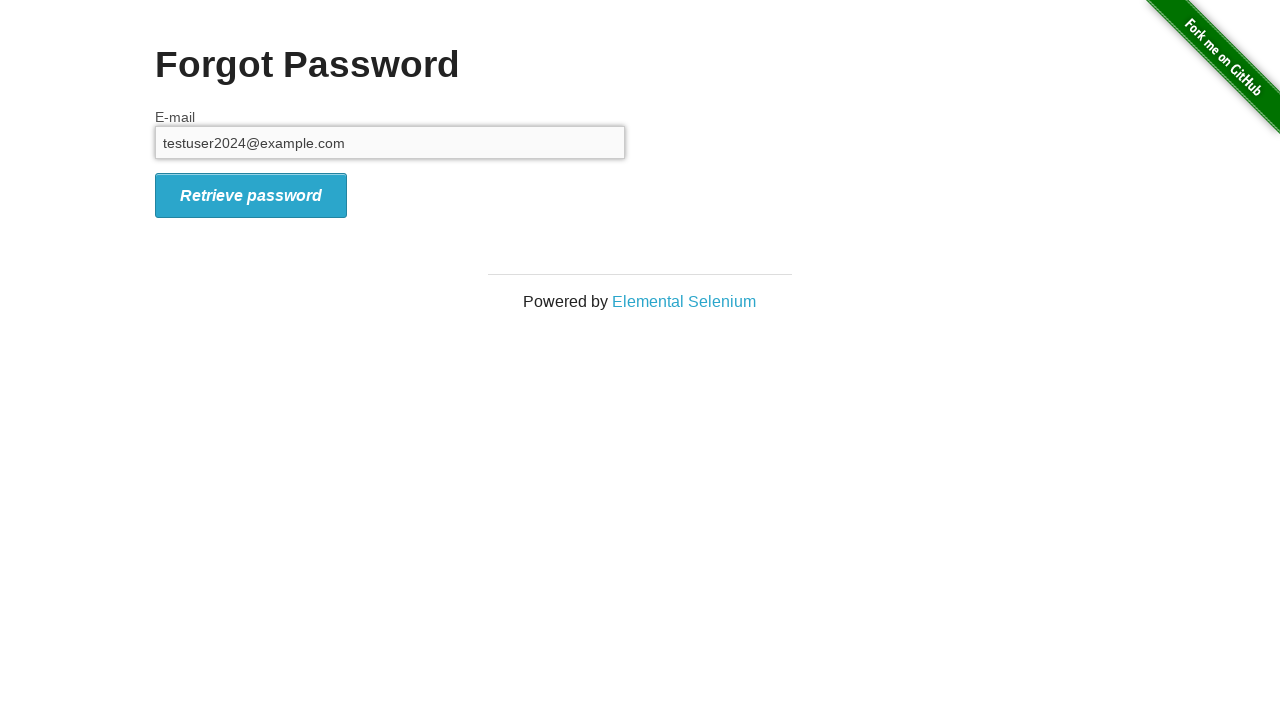

Clicked retrieve password button to submit form at (251, 195) on #form_submit
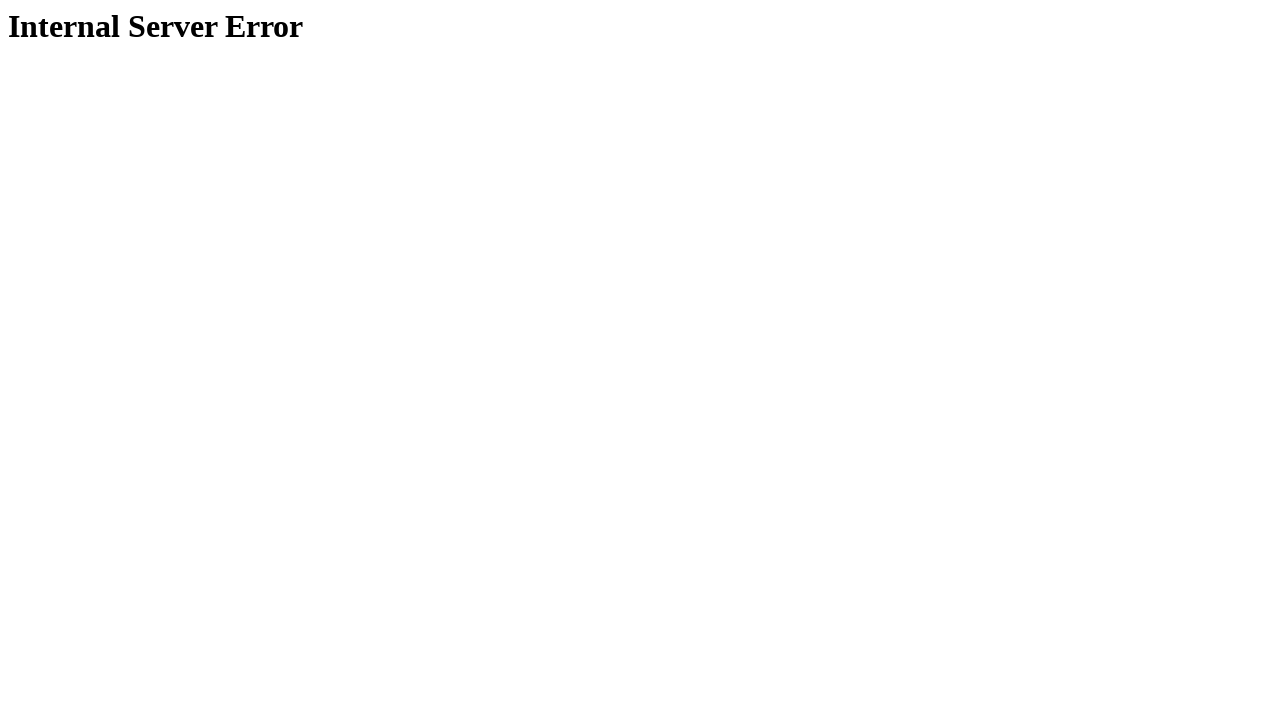

Navigated back once
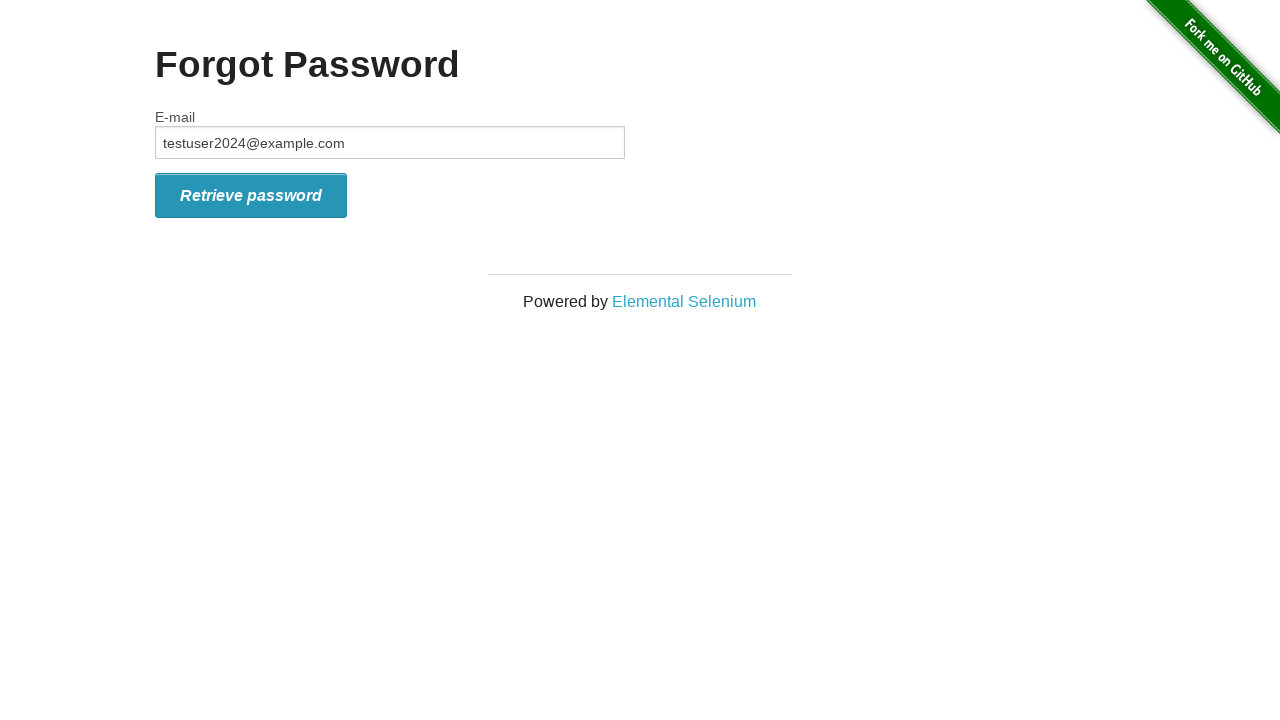

Navigated back to homepage
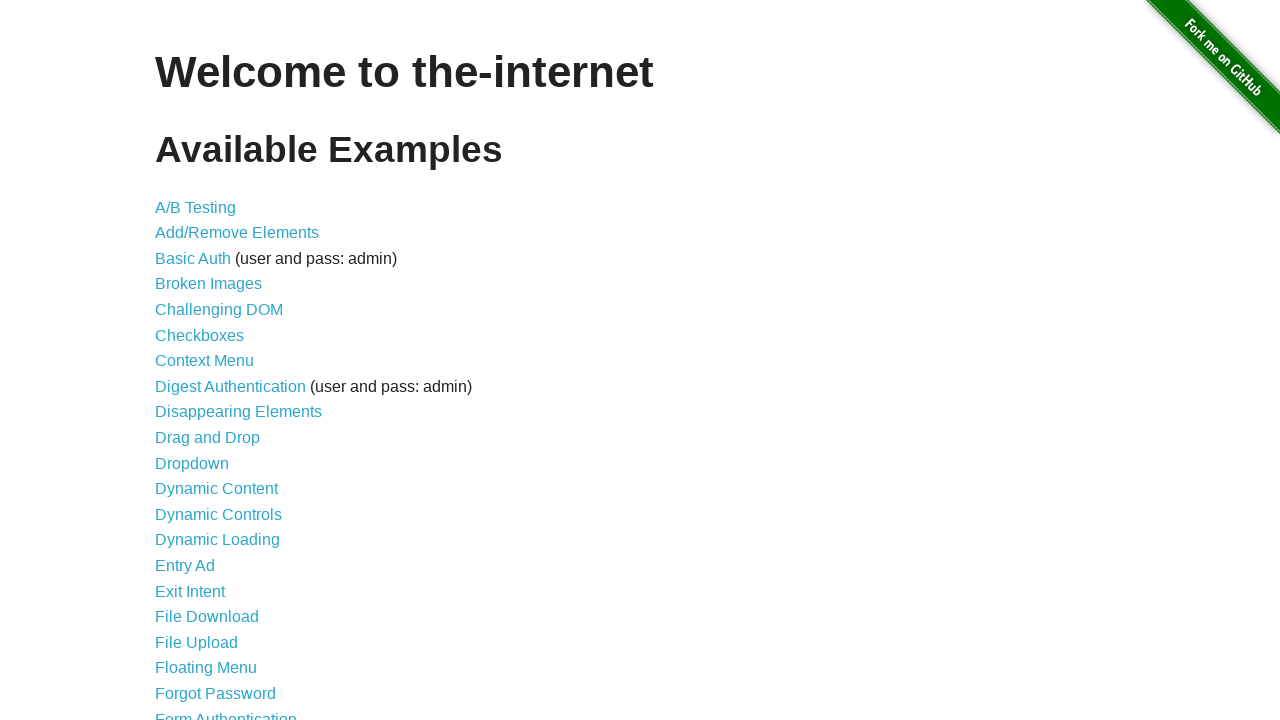

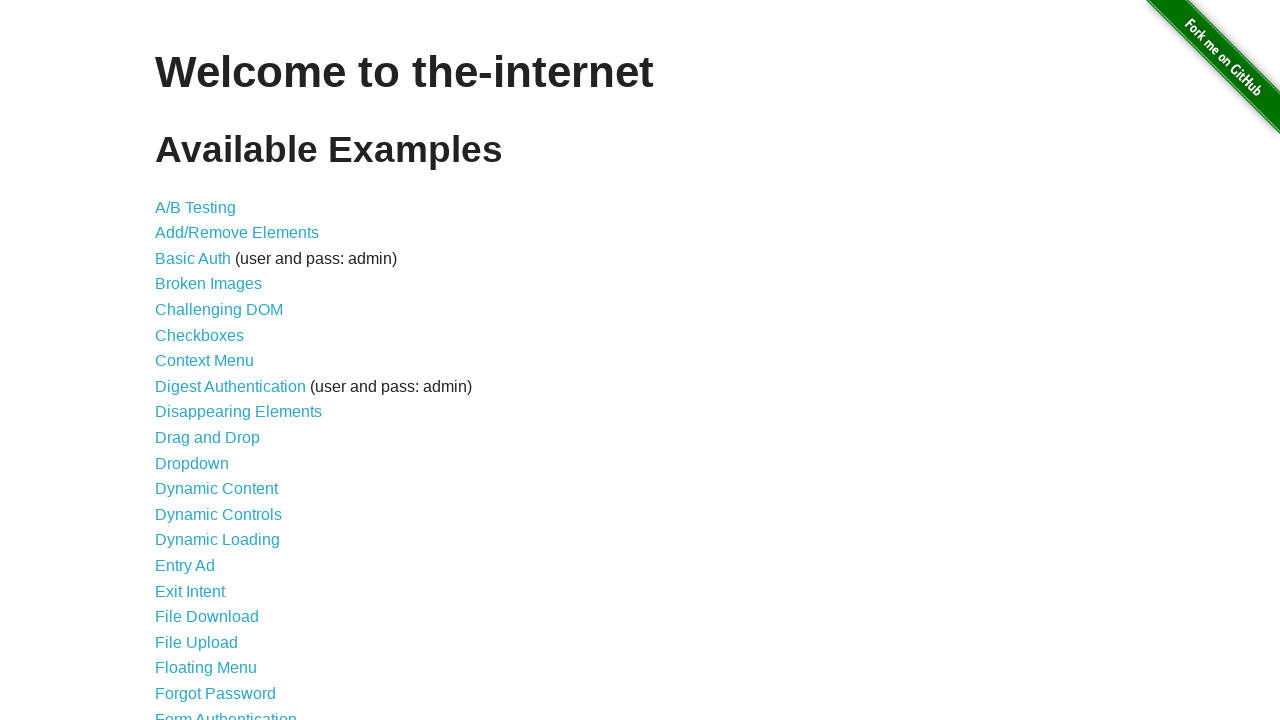